Tests drag and drop functionality on the jQuery UI demo page by dragging an element onto a droppable target within an iframe.

Starting URL: http://jqueryui.com/droppable/

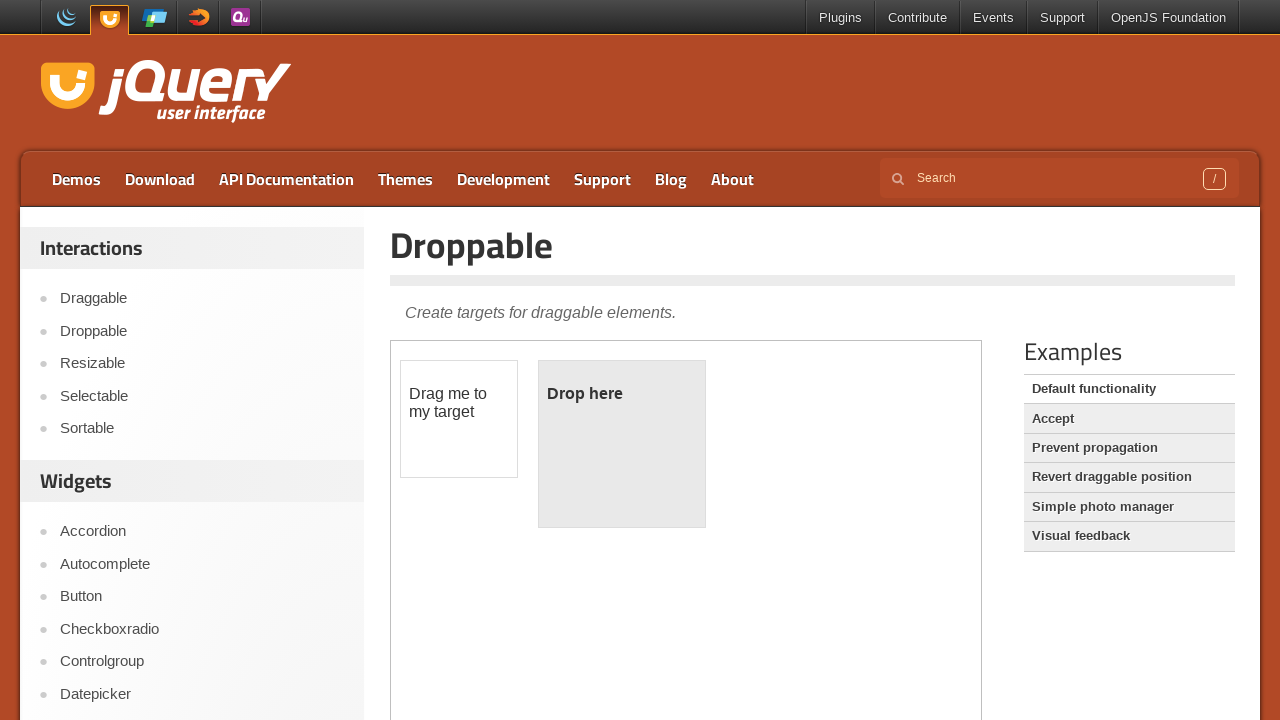

Located iframe containing the drag and drop demo
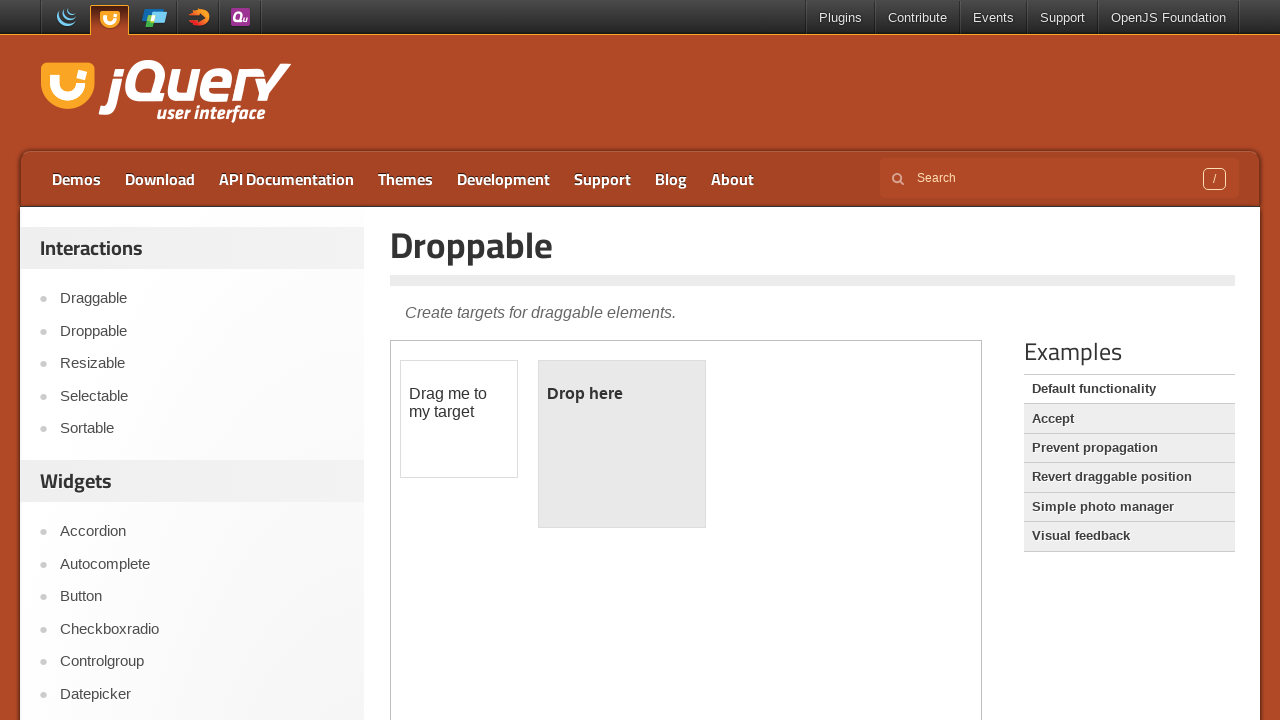

Located draggable element with ID 'draggable'
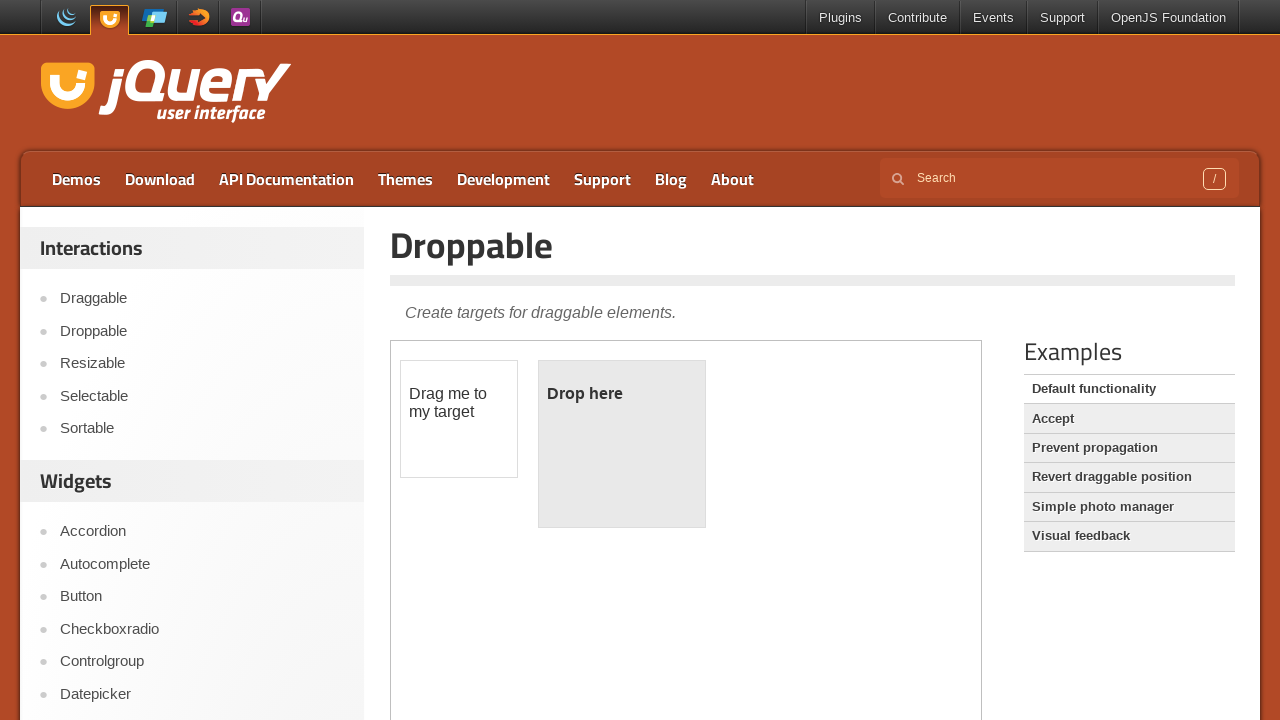

Located droppable target element with ID 'droppable'
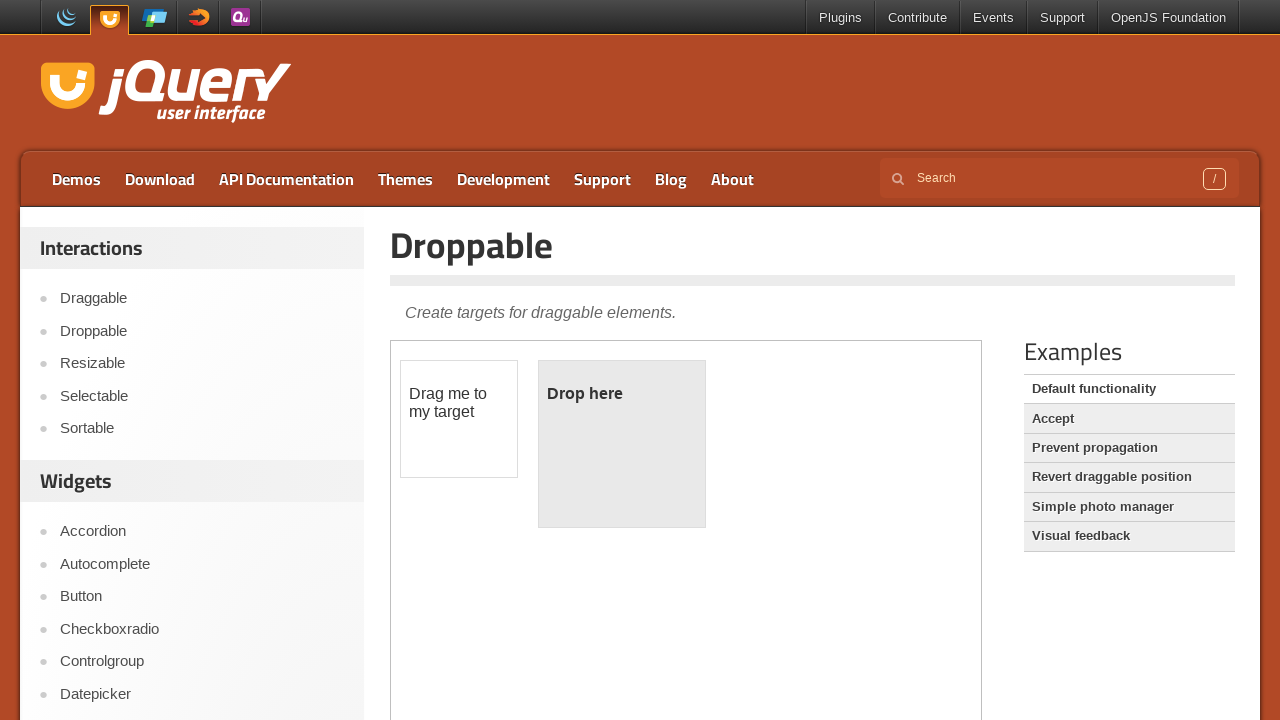

Dragged 'draggable' element onto 'droppable' target at (622, 444)
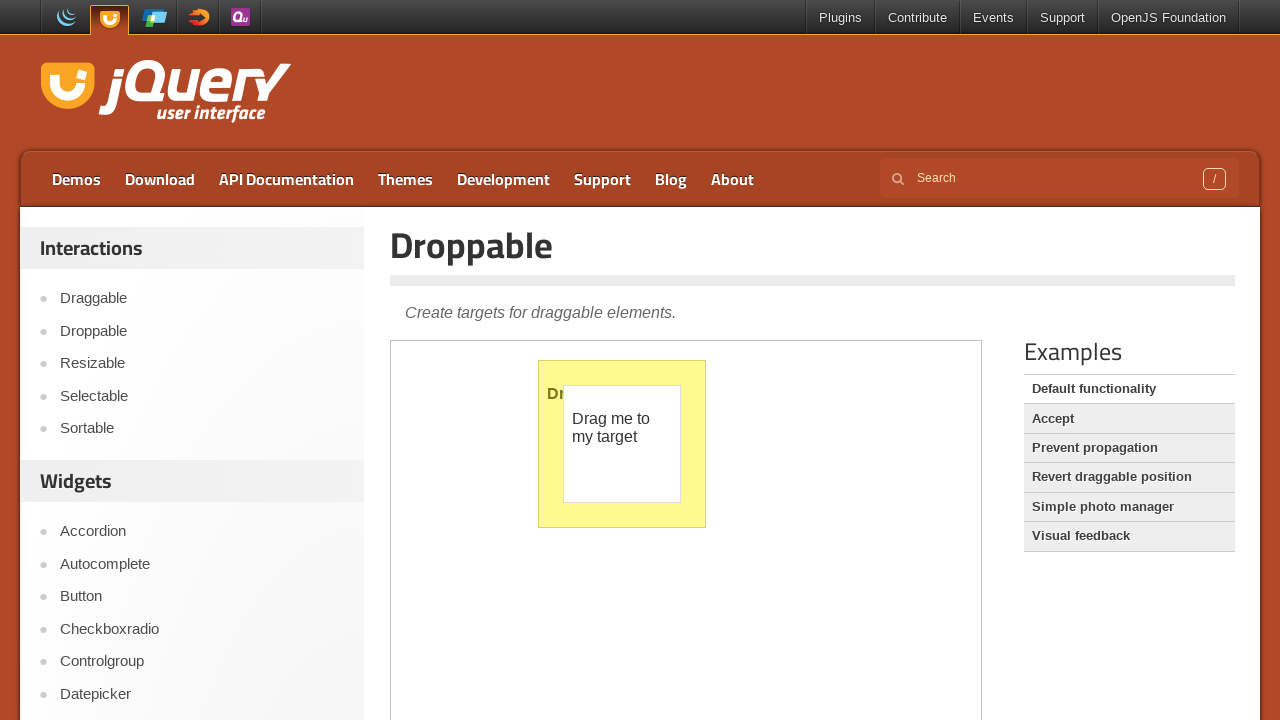

Waited 1000ms to observe the drag and drop result
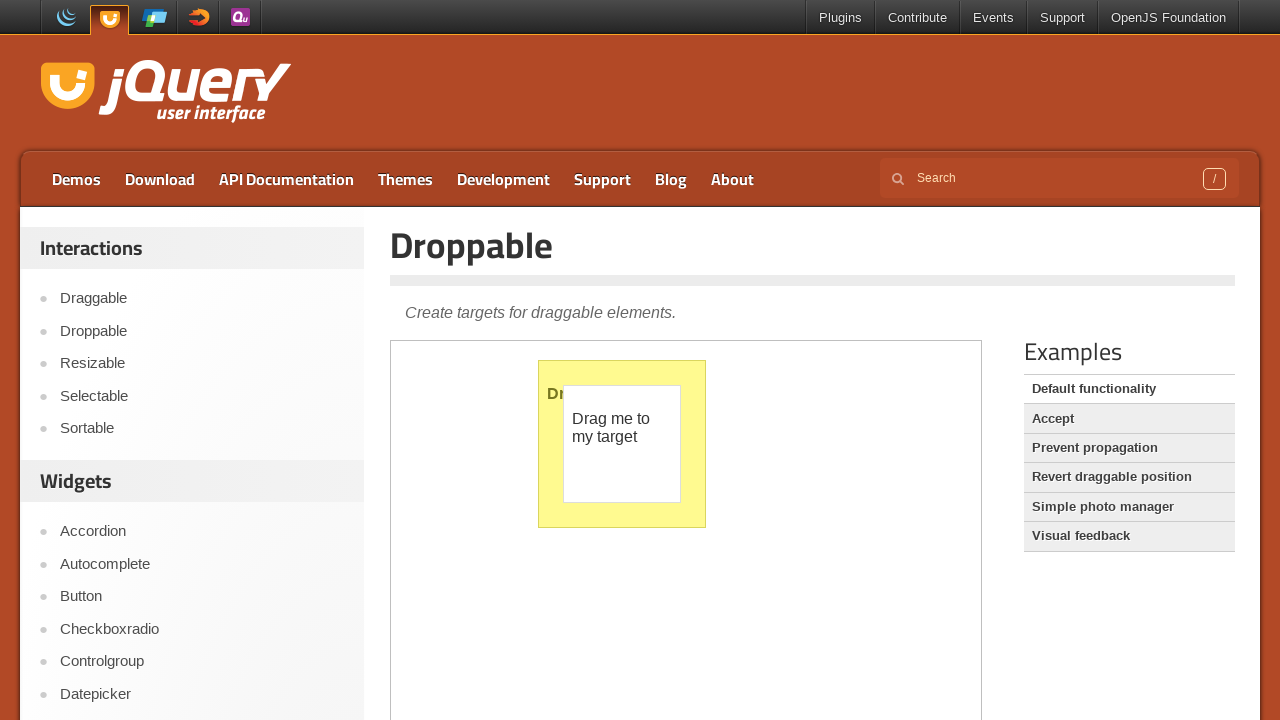

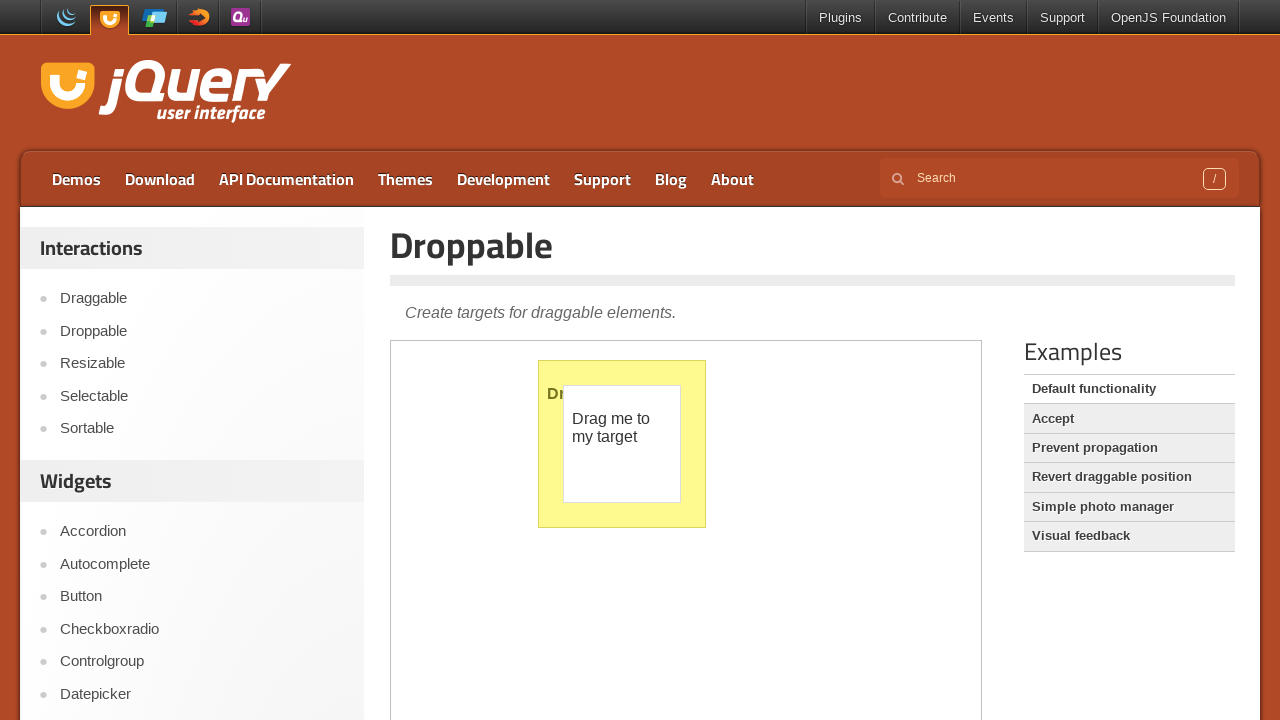